Tests the age form by entering a name and age, submitting the form, and verifying the resulting message.

Starting URL: https://kristinek.github.io/site/examples/age

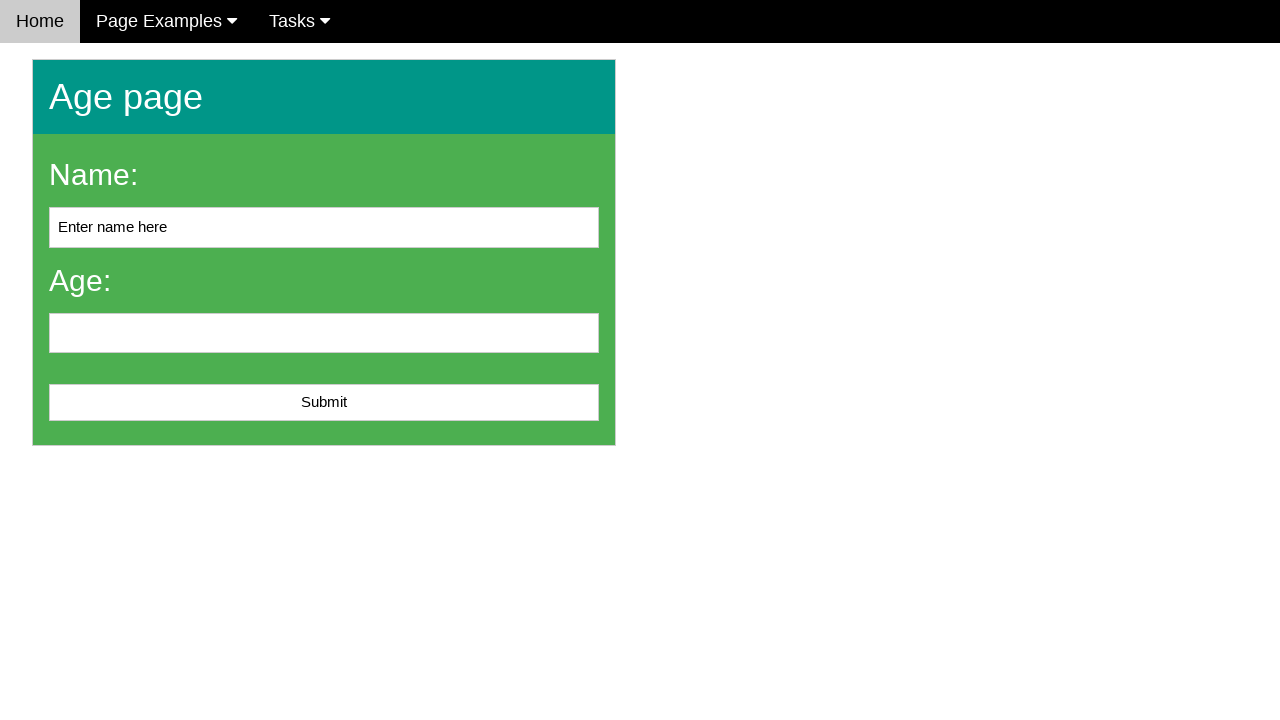

Filled name field with 'John Smith' on #name
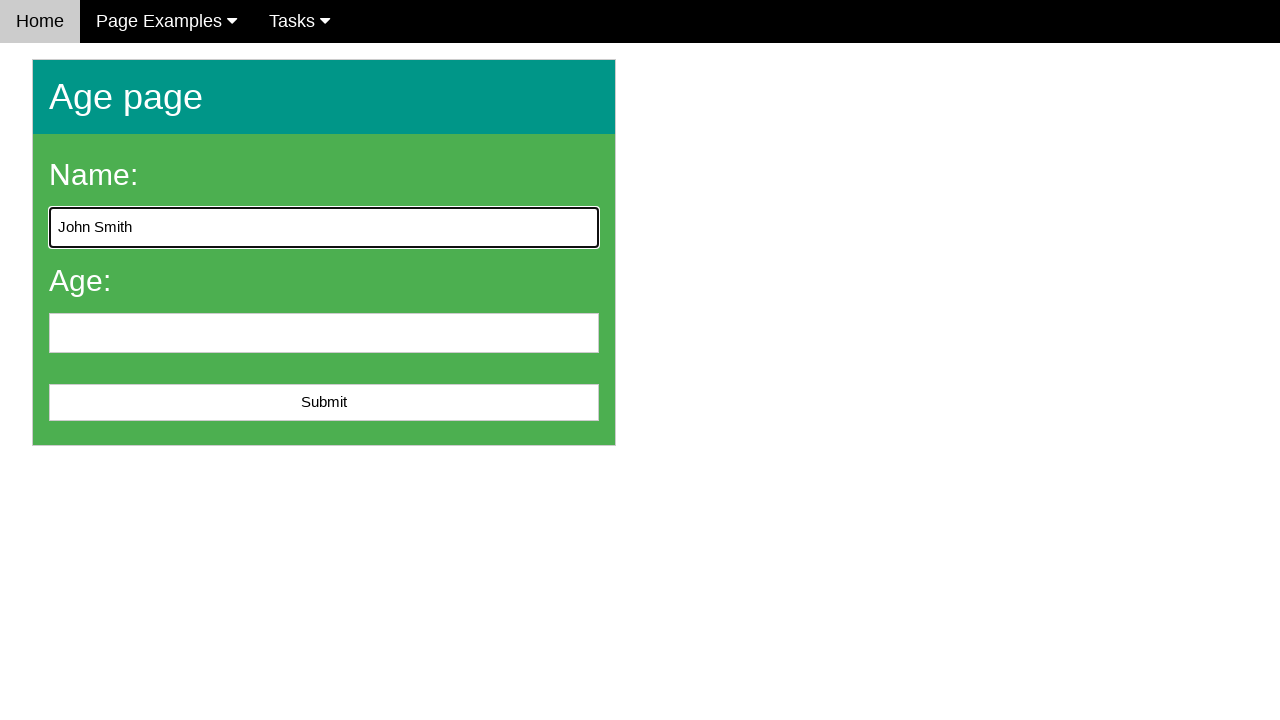

Filled age field with '25' on #age
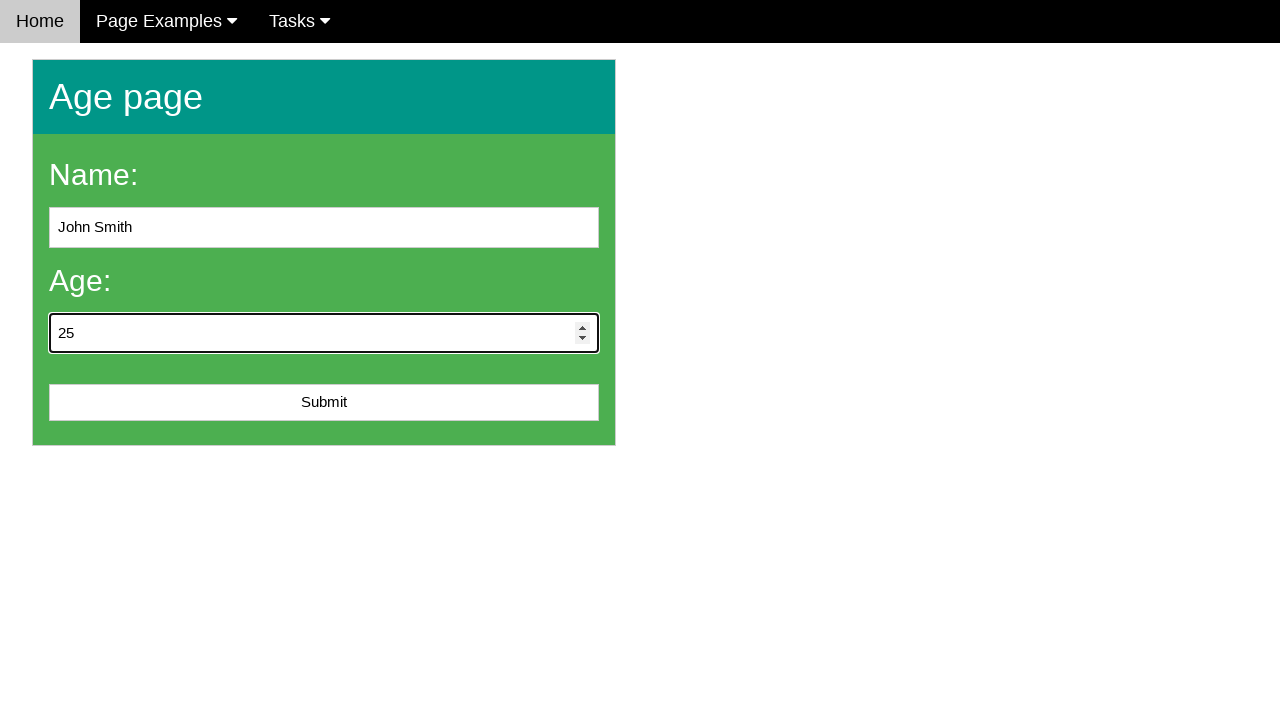

Clicked submit button to submit the age form at (324, 403) on #submit
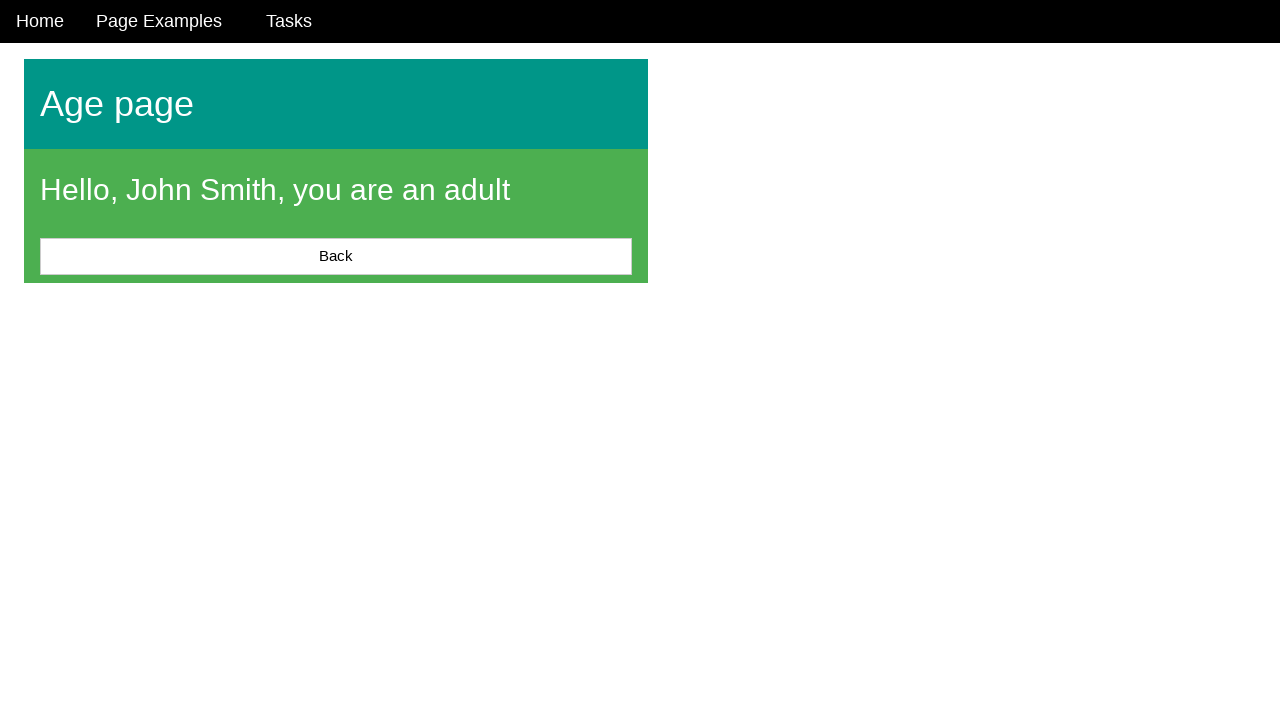

Located the message element
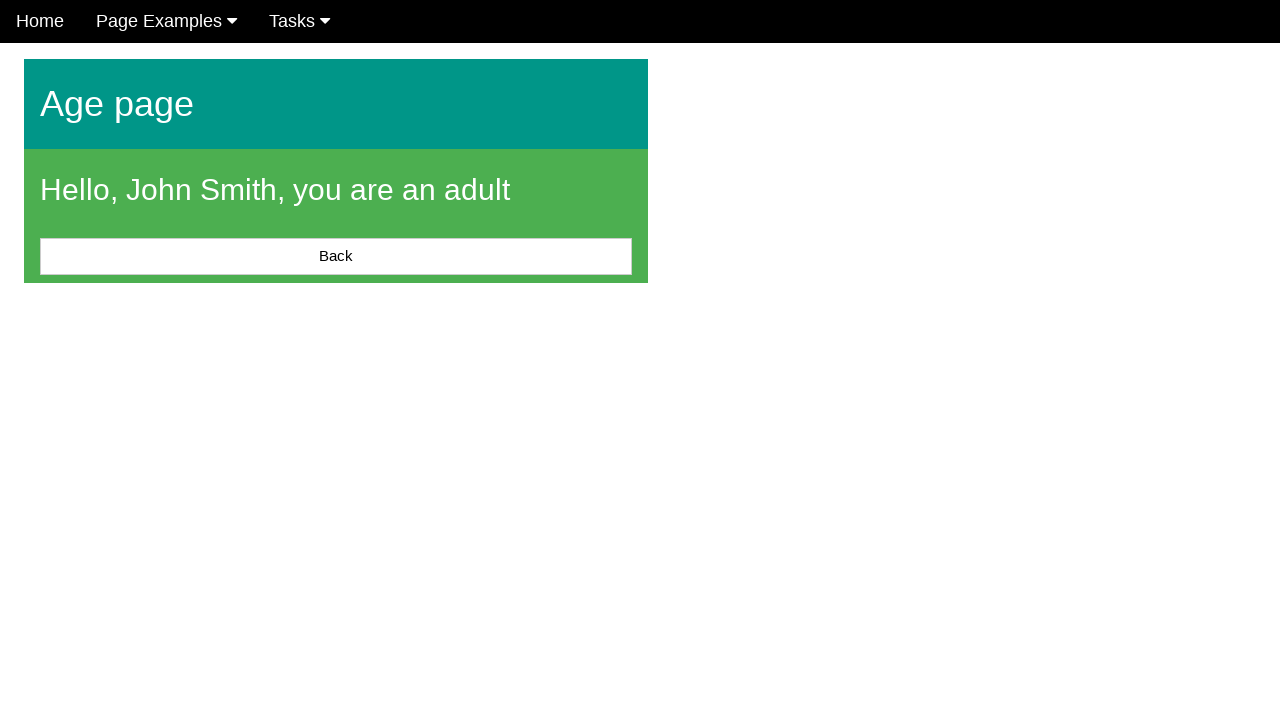

Message element appeared on page
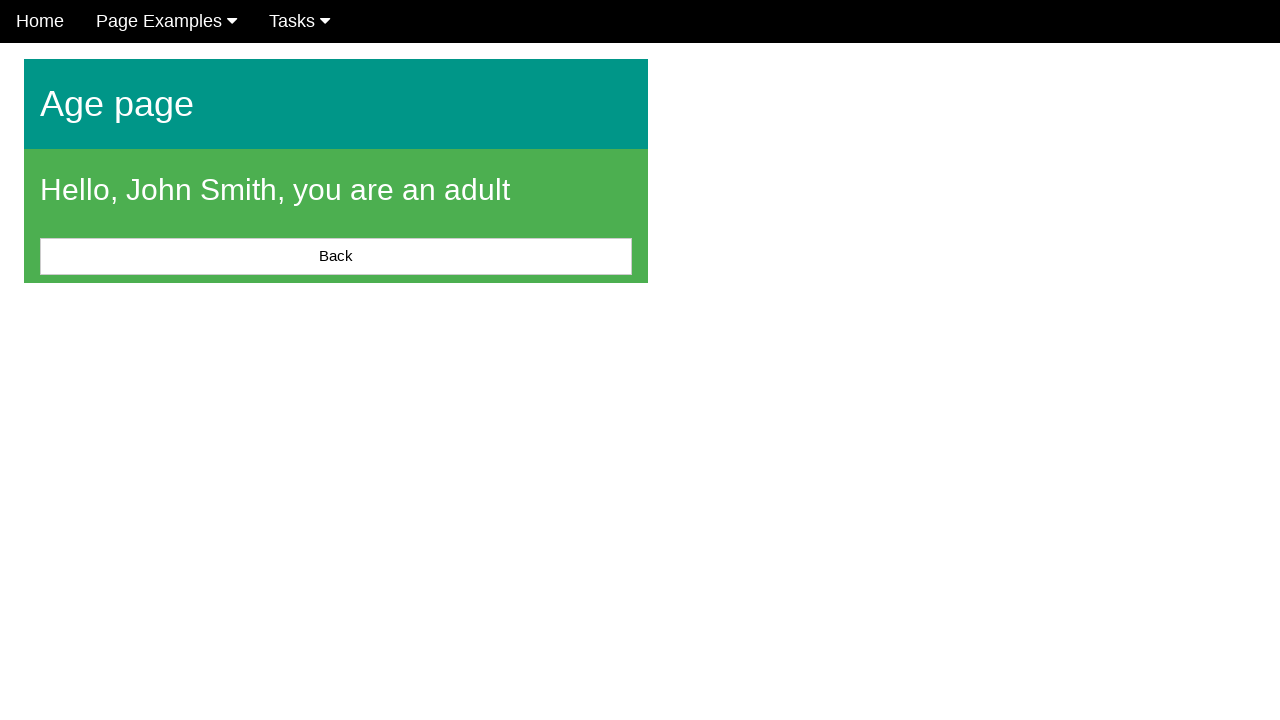

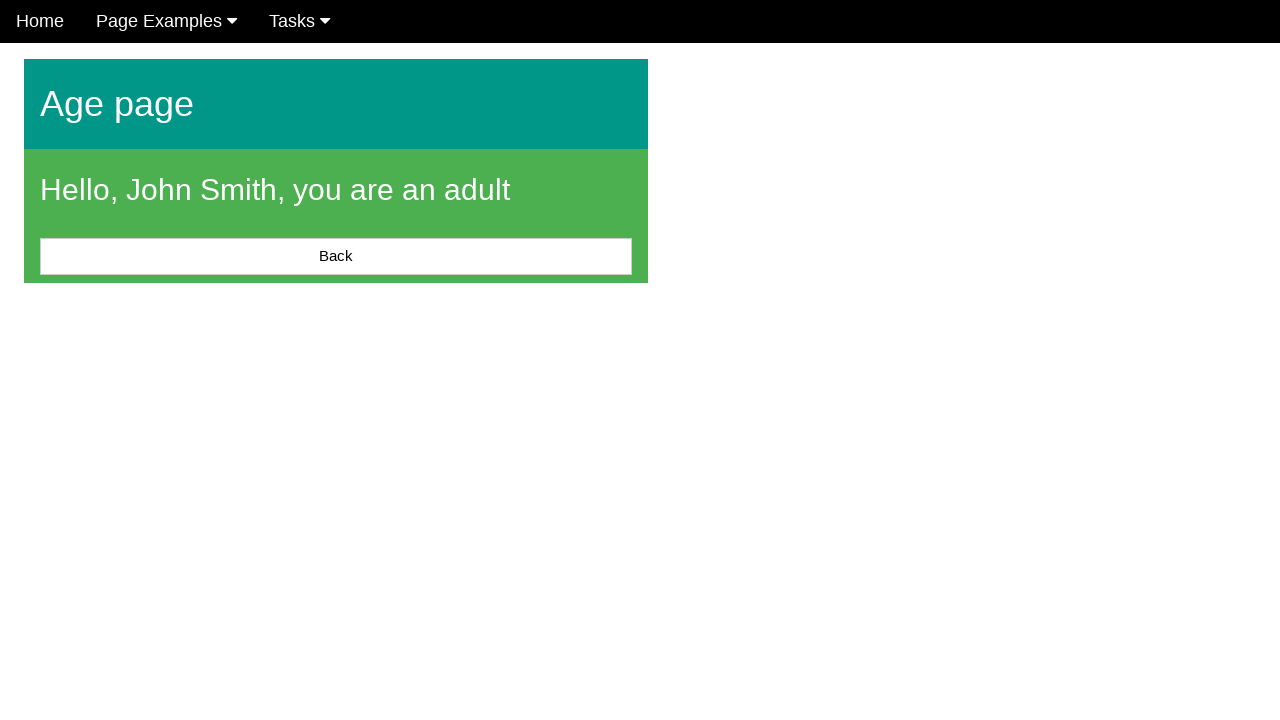